Tests adding multiple elements on the Heroku app by clicking Add Element three times

Starting URL: https://the-internet.herokuapp.com/

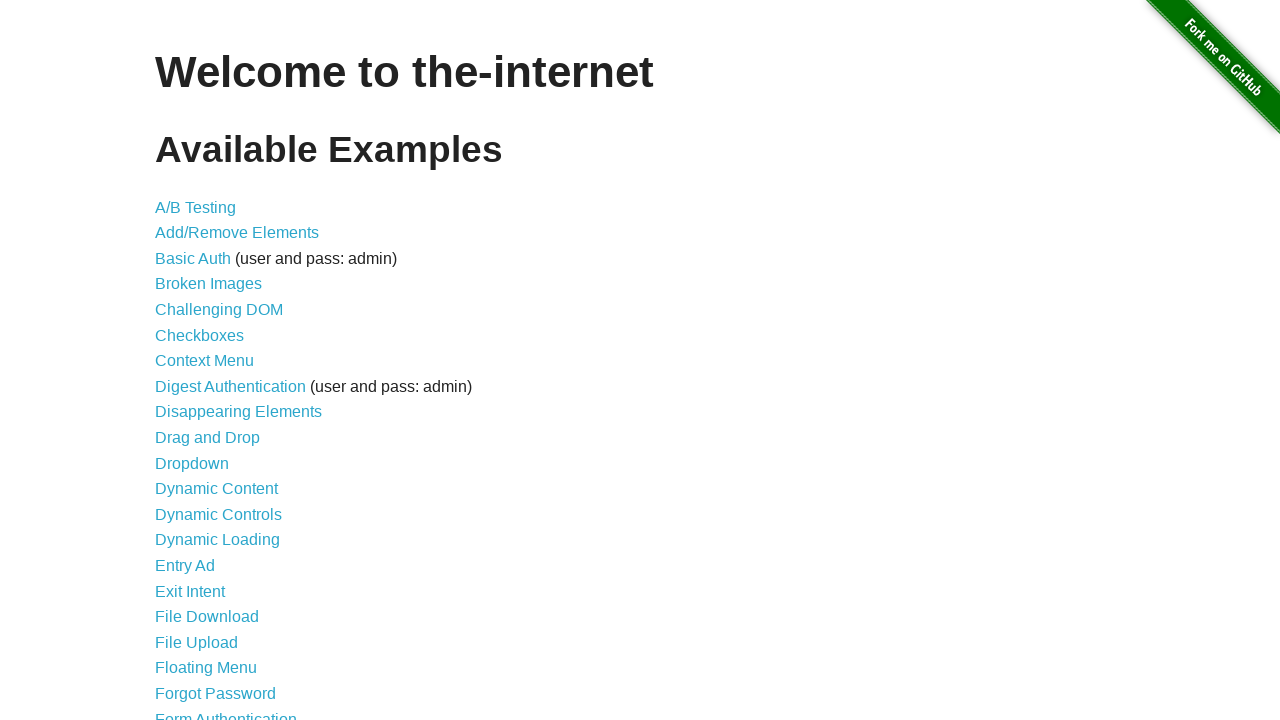

Clicked on Add/Remove Elements link at (237, 233) on a[href='/add_remove_elements/']
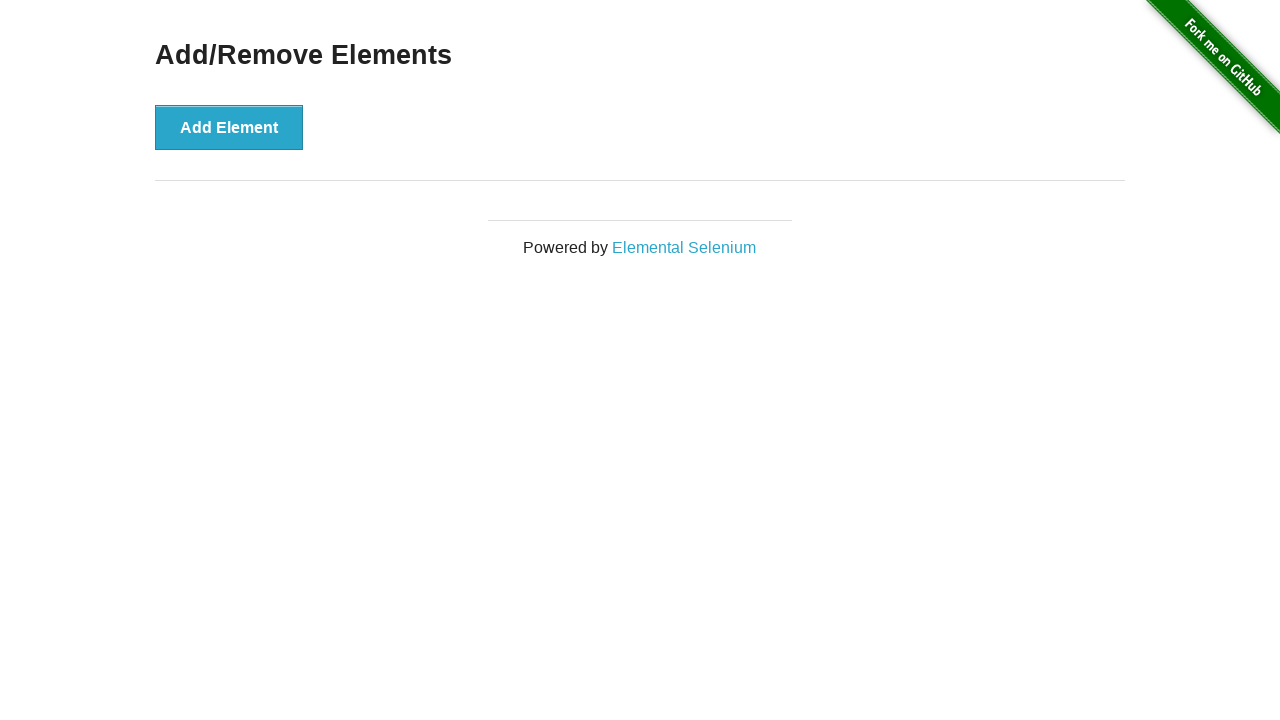

Clicked Add Element button (1st time) at (229, 127) on button[onclick='addElement()']
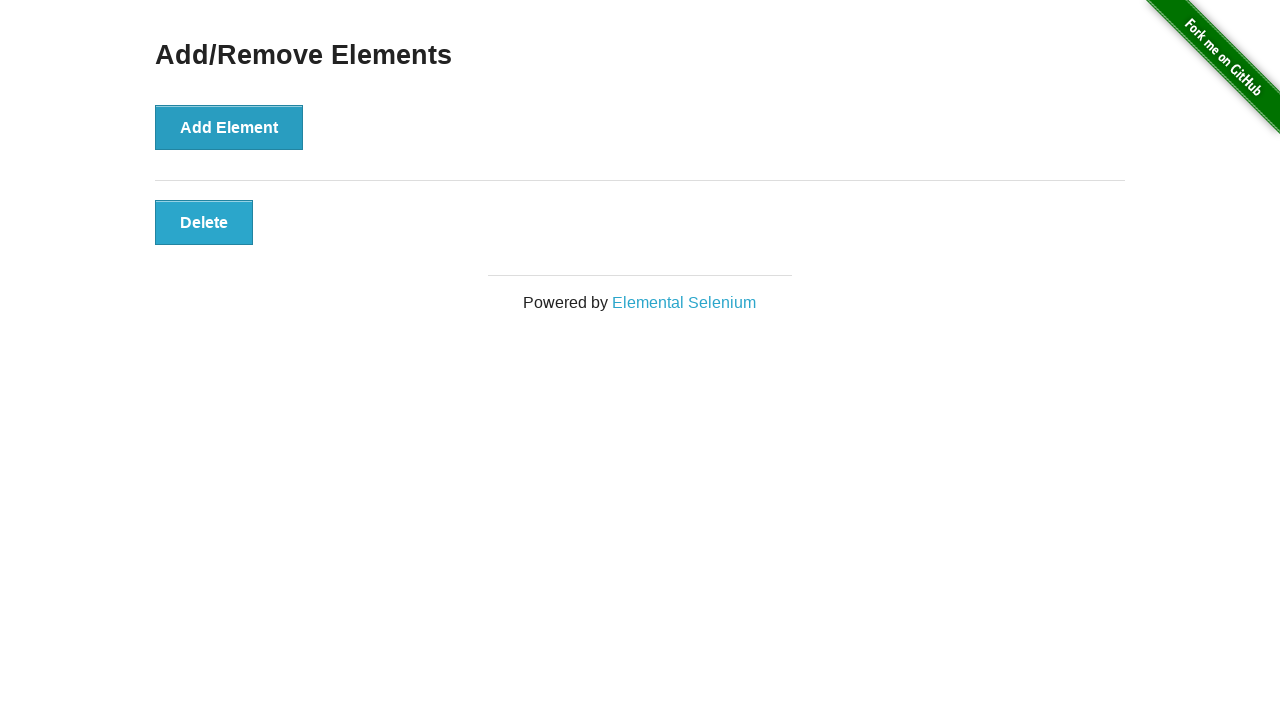

Clicked Add Element button (2nd time) at (229, 127) on button[onclick='addElement()']
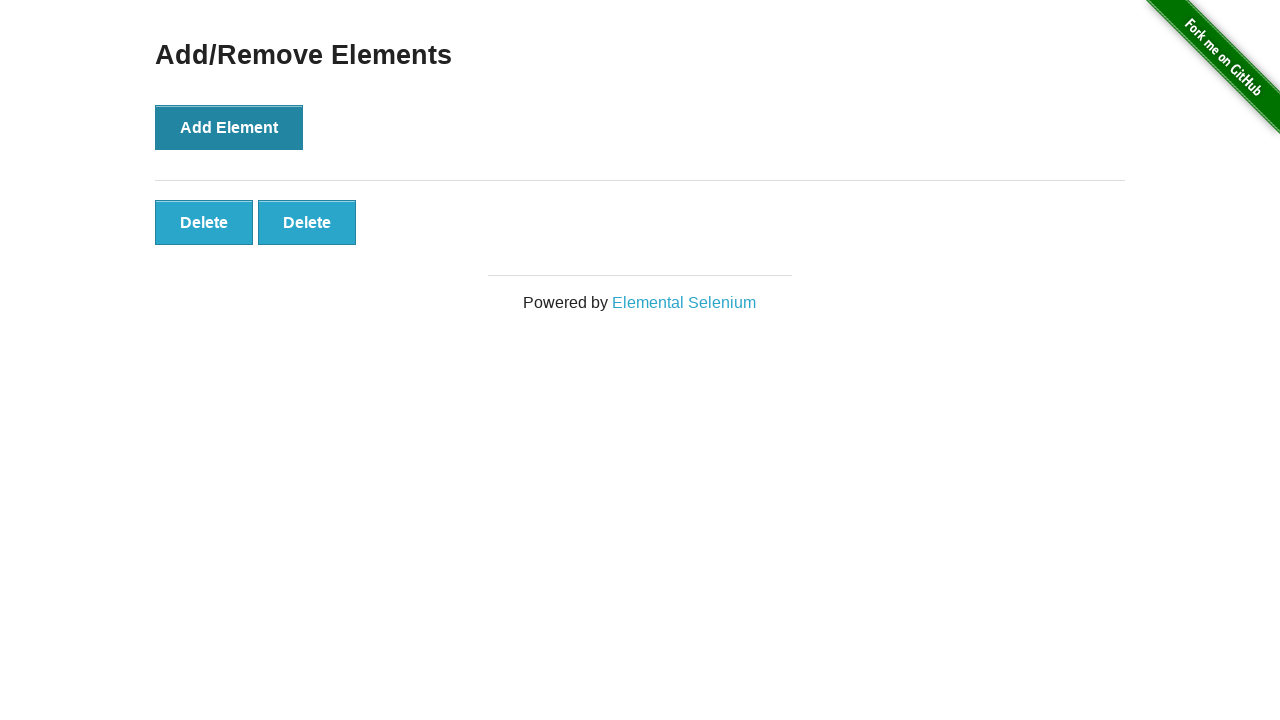

Clicked Add Element button (3rd time) at (229, 127) on button[onclick='addElement()']
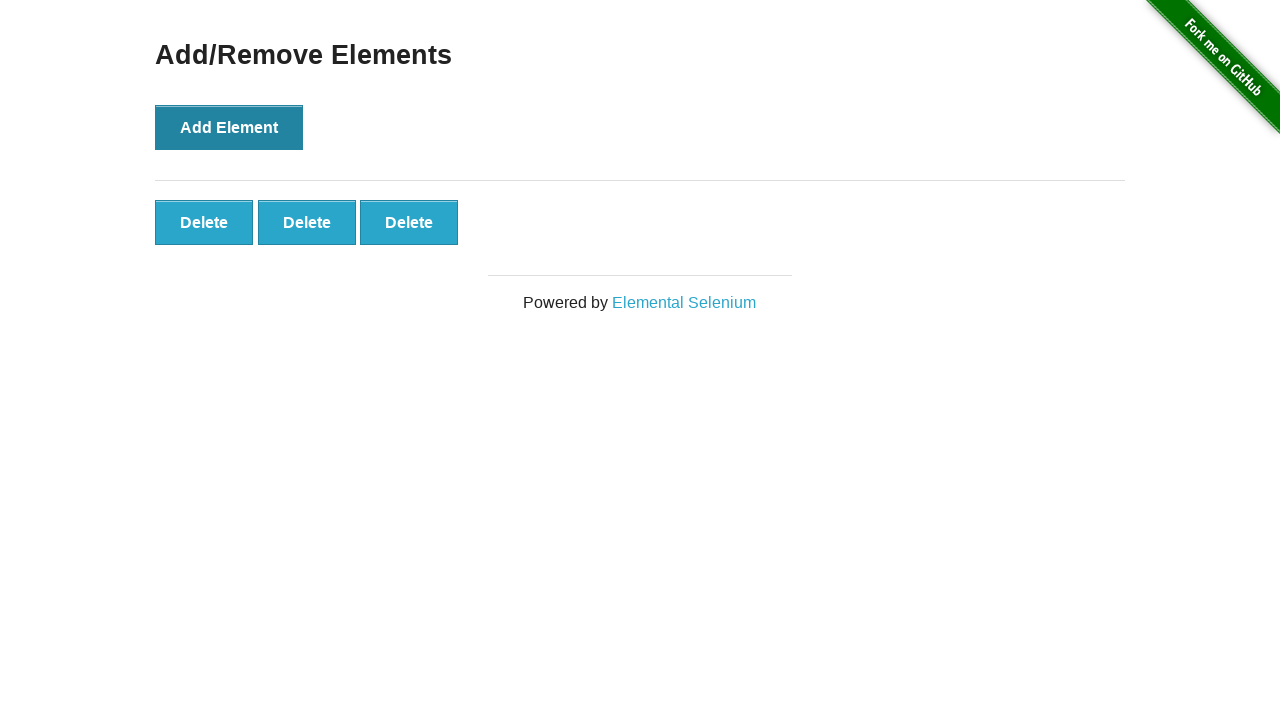

Verified three elements were successfully added
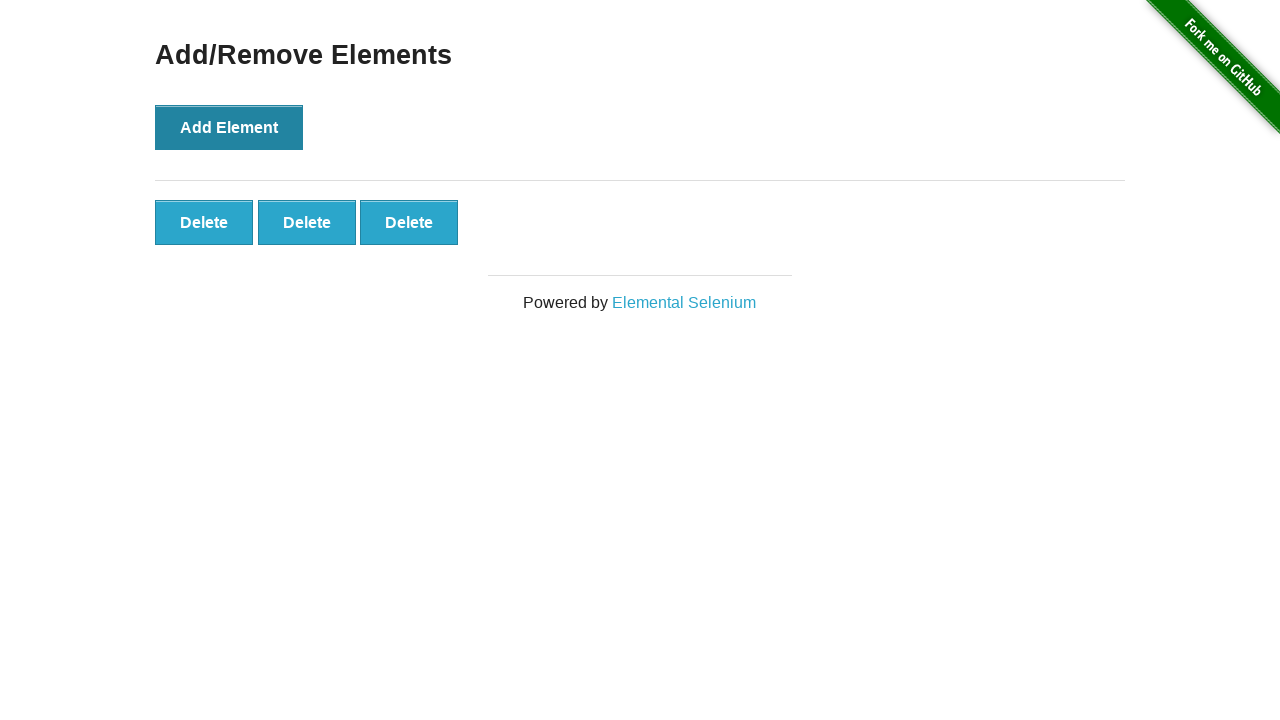

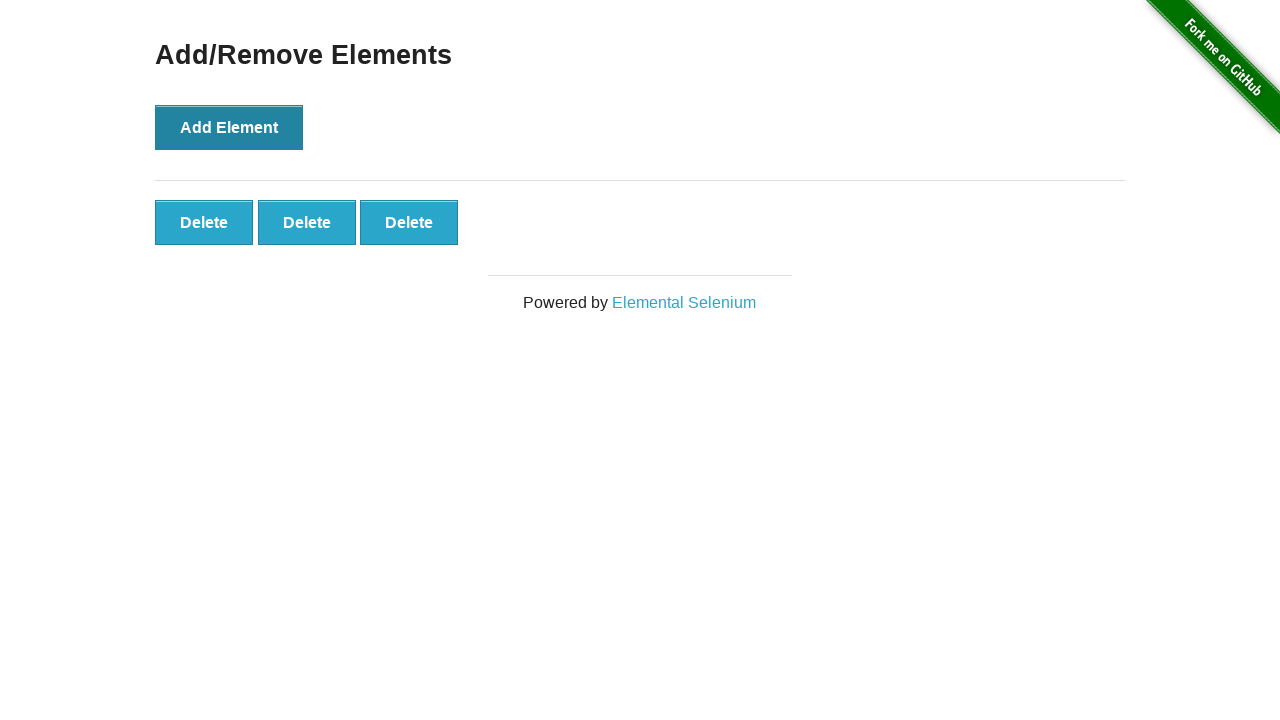